Tests iframe handling by switching to a frame and reading text content from an element inside the frame, then switching back to default content

Starting URL: https://demoqa.com/frames

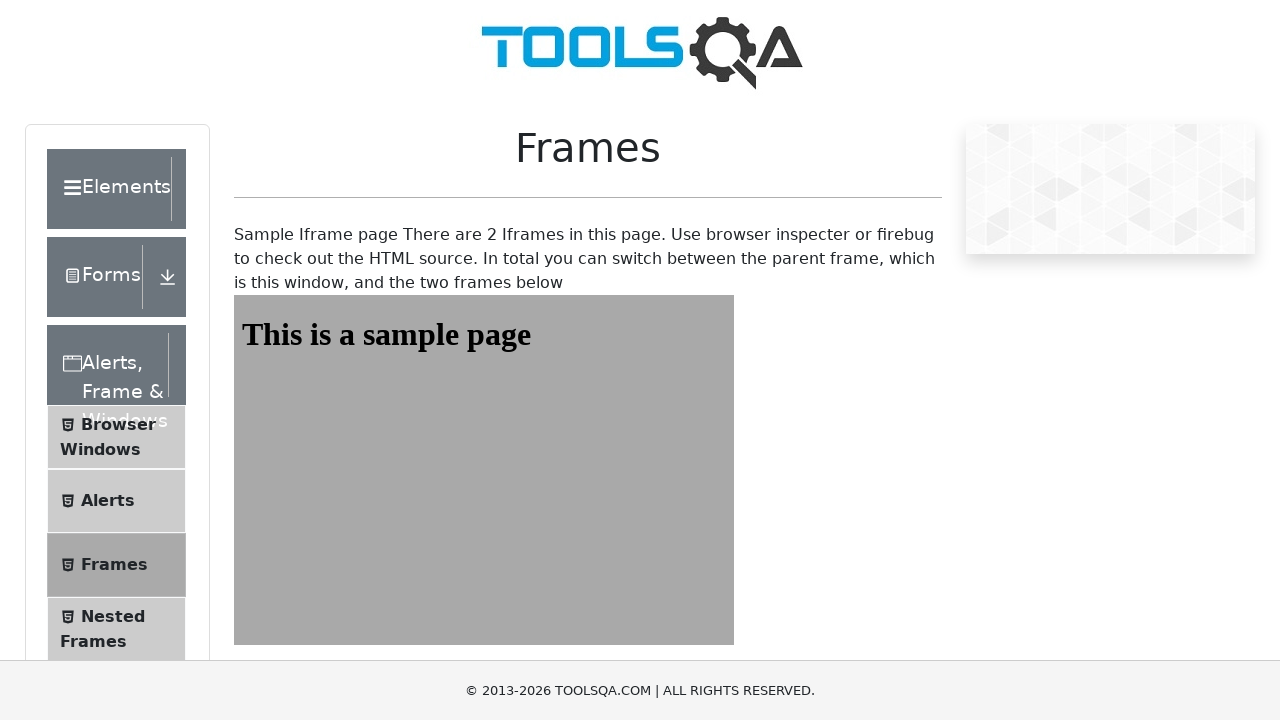

Navigated to https://demoqa.com/frames
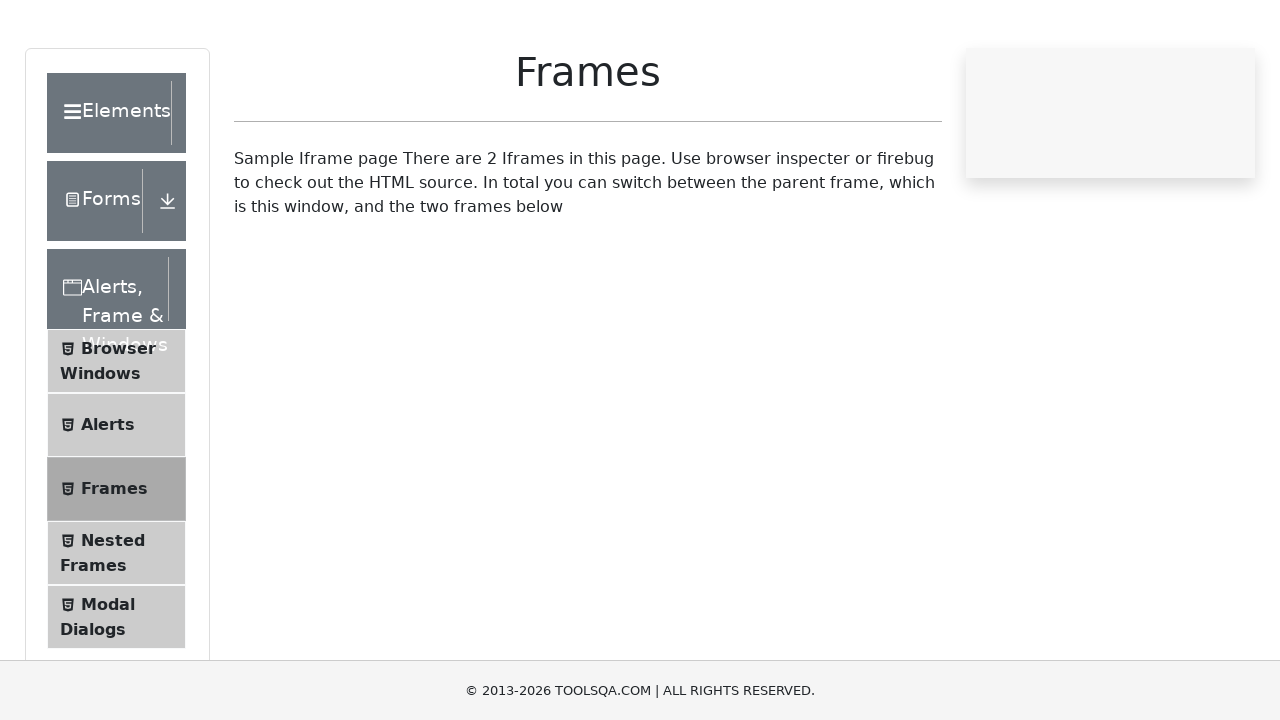

Located iframe with id 'frame1'
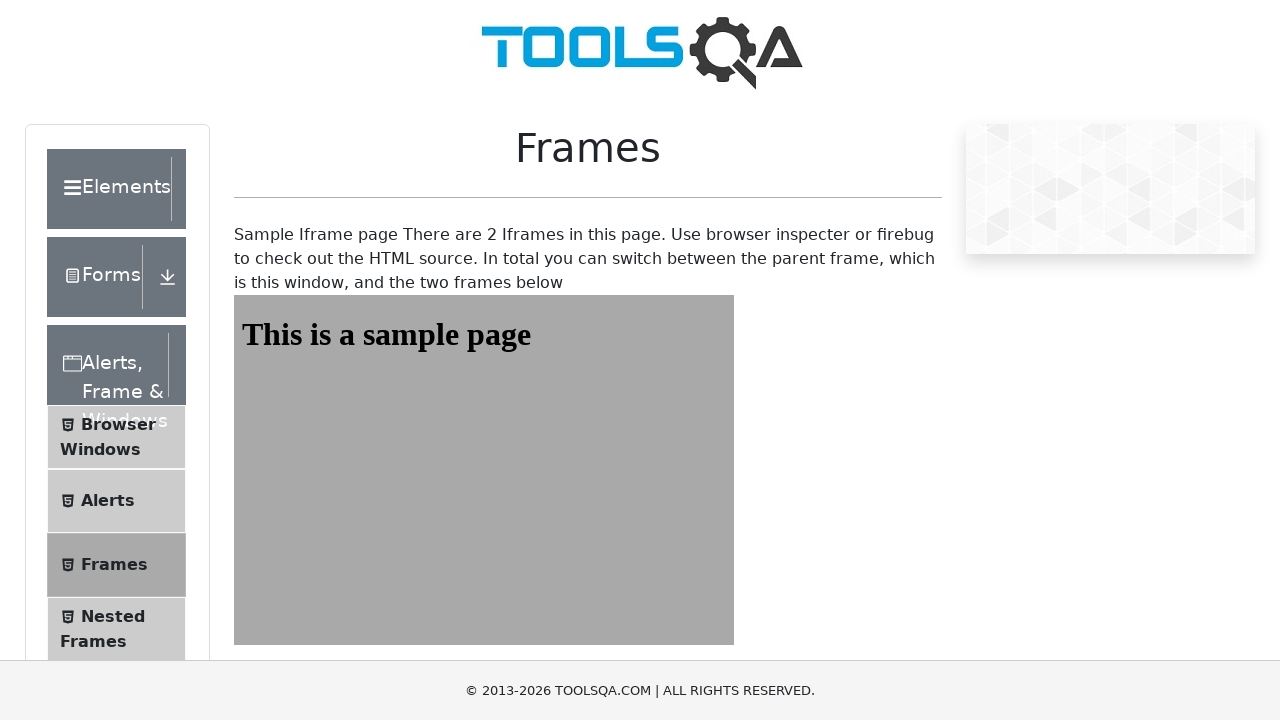

Retrieved text content from element inside frame: 'This is a sample page'
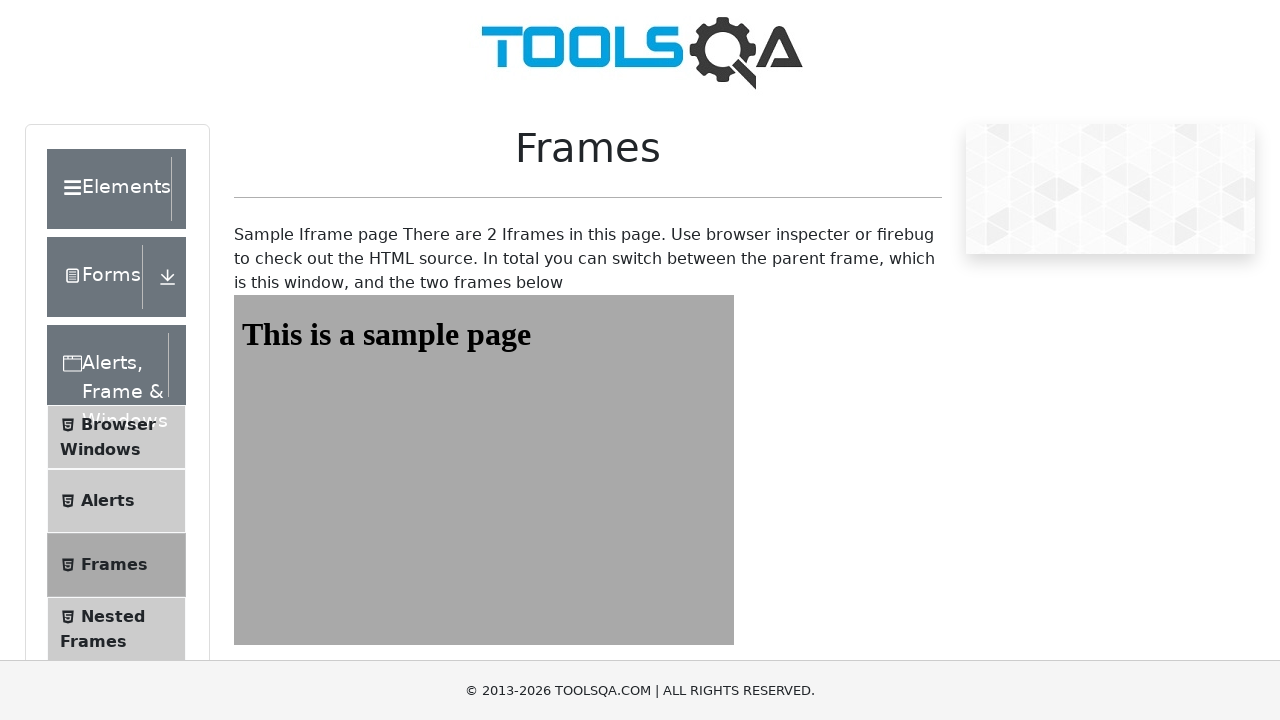

Printed heading text: This is a sample page
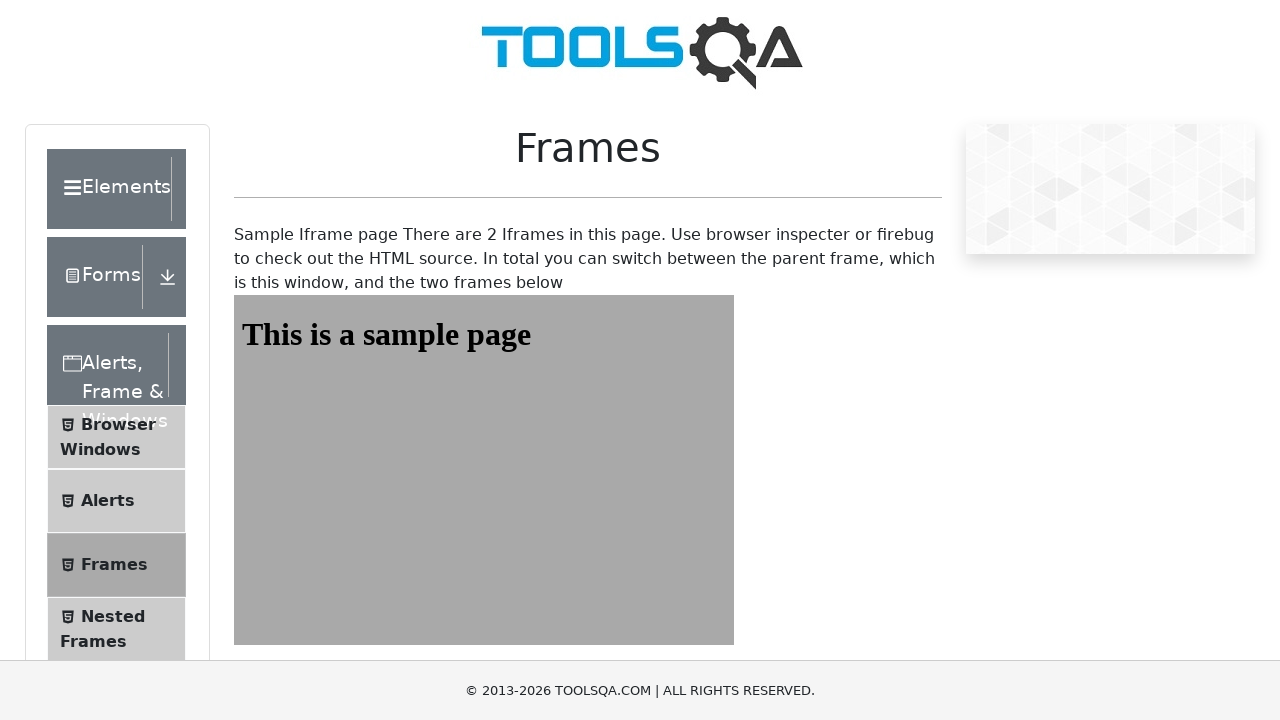

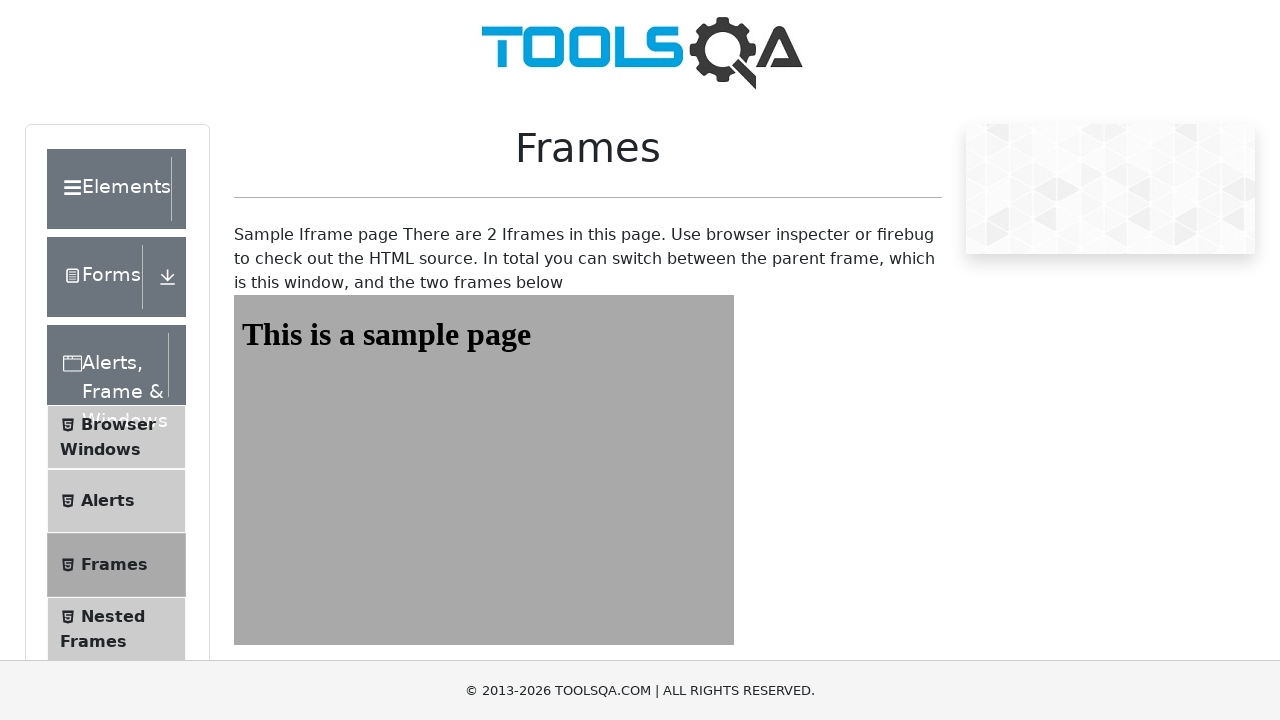